Navigates to the Sortable page and performs two drag and drop operations to reorder list items.

Starting URL: https://demoqa.com

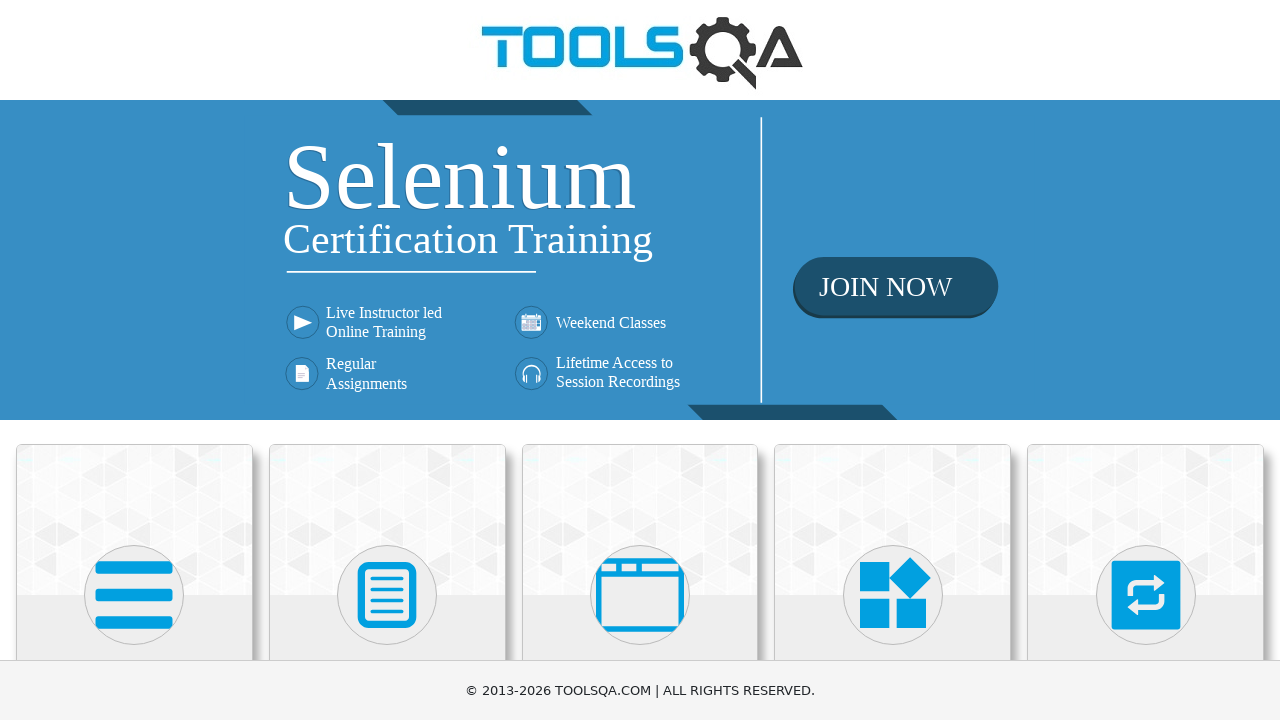

Navigated to DemoQA homepage
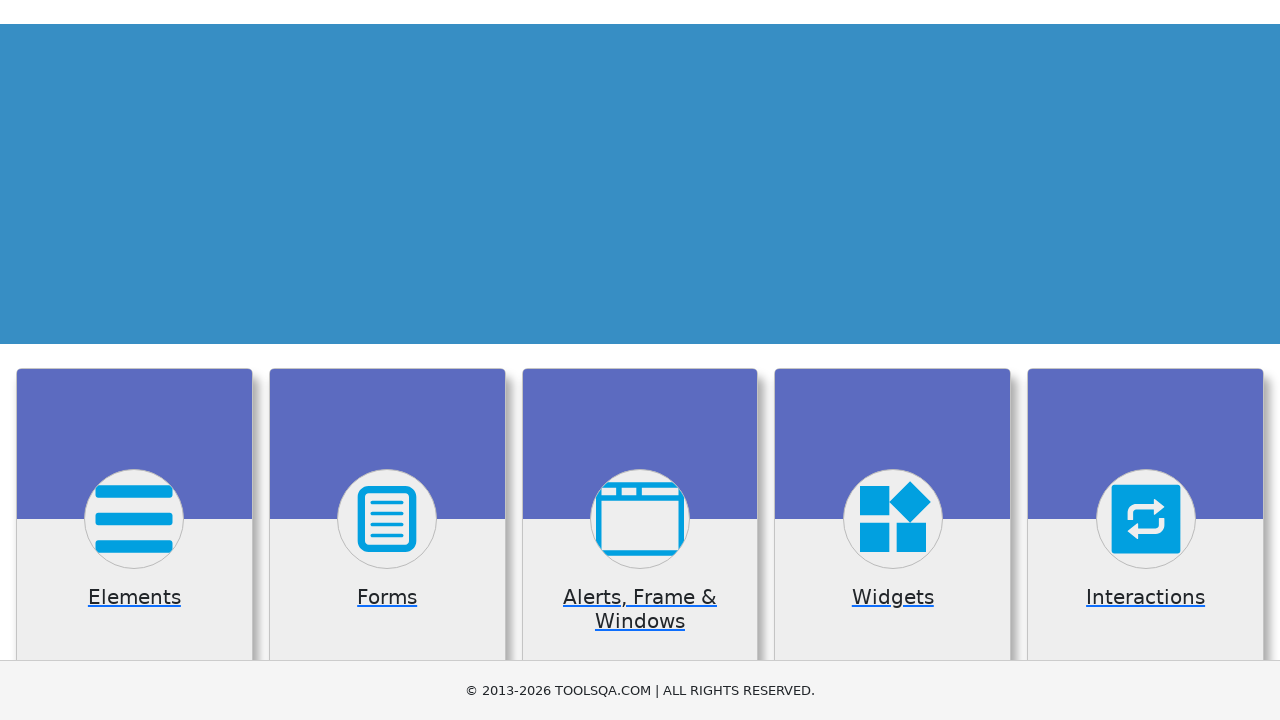

Clicked on Interactions section heading at (1146, 360) on internal:role=heading[name="Interactions"i]
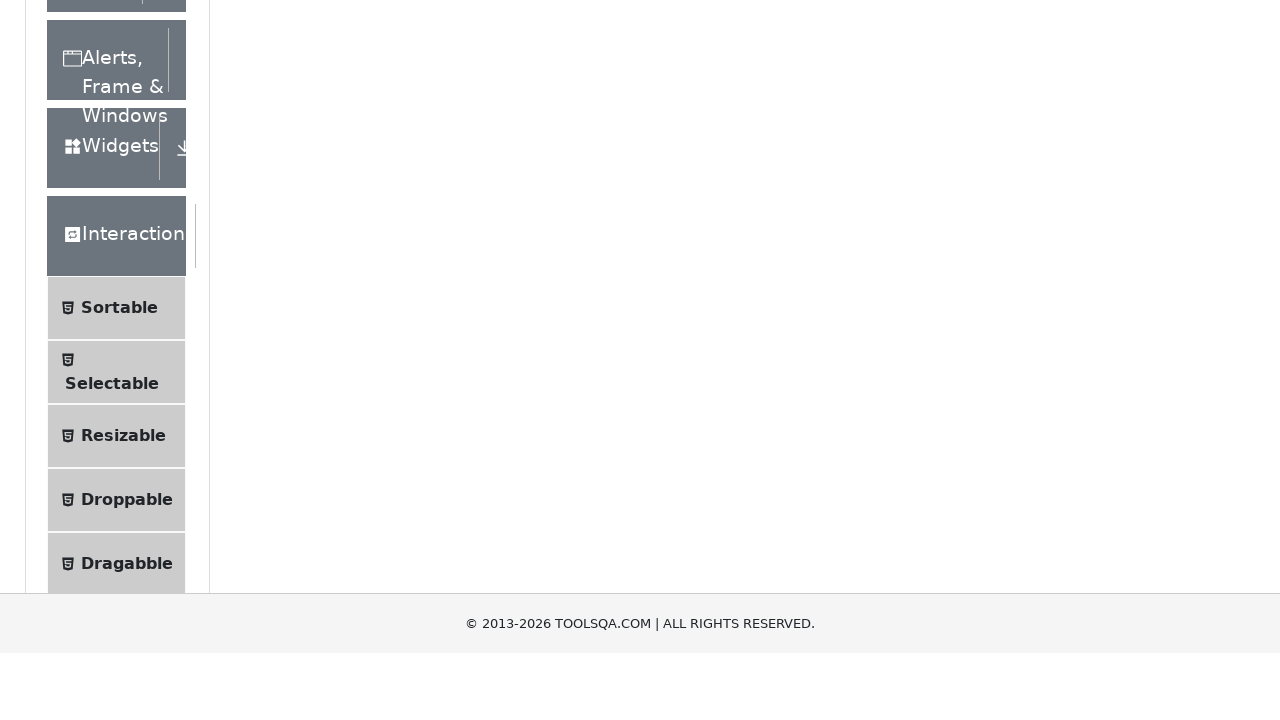

Clicked on Sortable option to navigate to Sortable page at (119, 613) on internal:text="Sortable"i
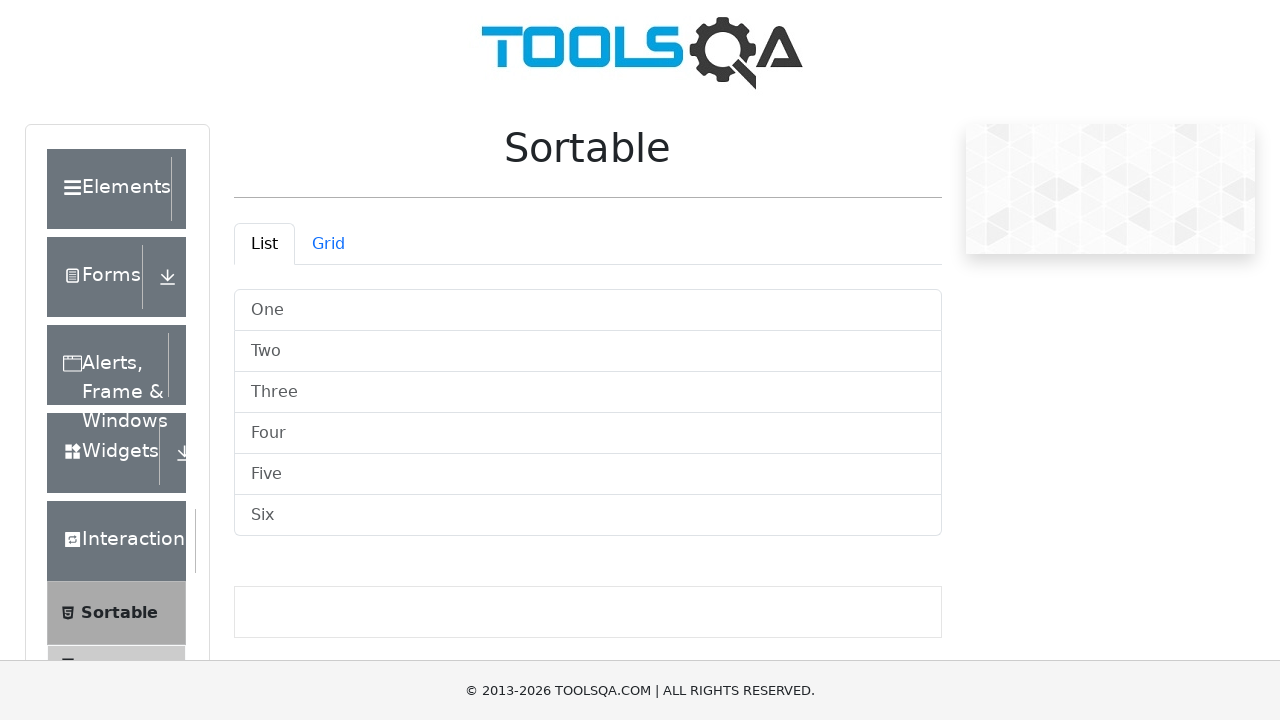

Dragged item 'One' to position of item 'Three' at (588, 392)
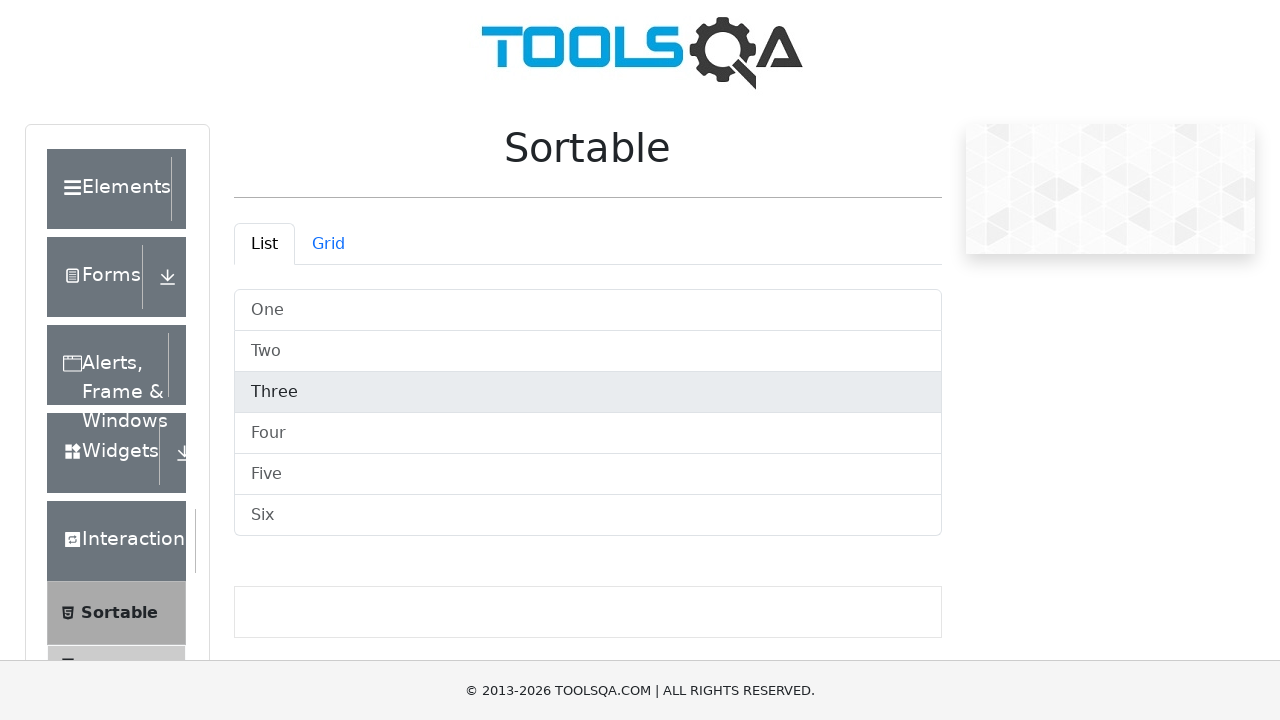

Dragged item 'Four' to position of item 'One' at (588, 310)
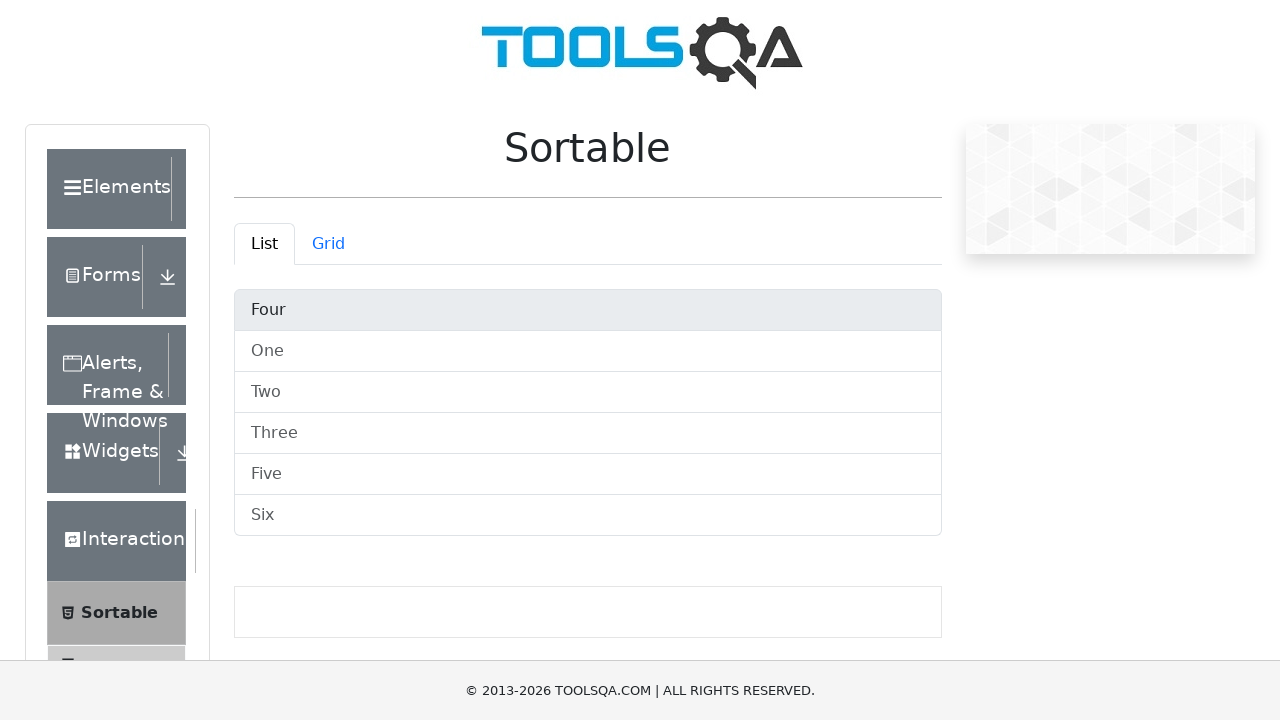

Waited for list items to finish reordering
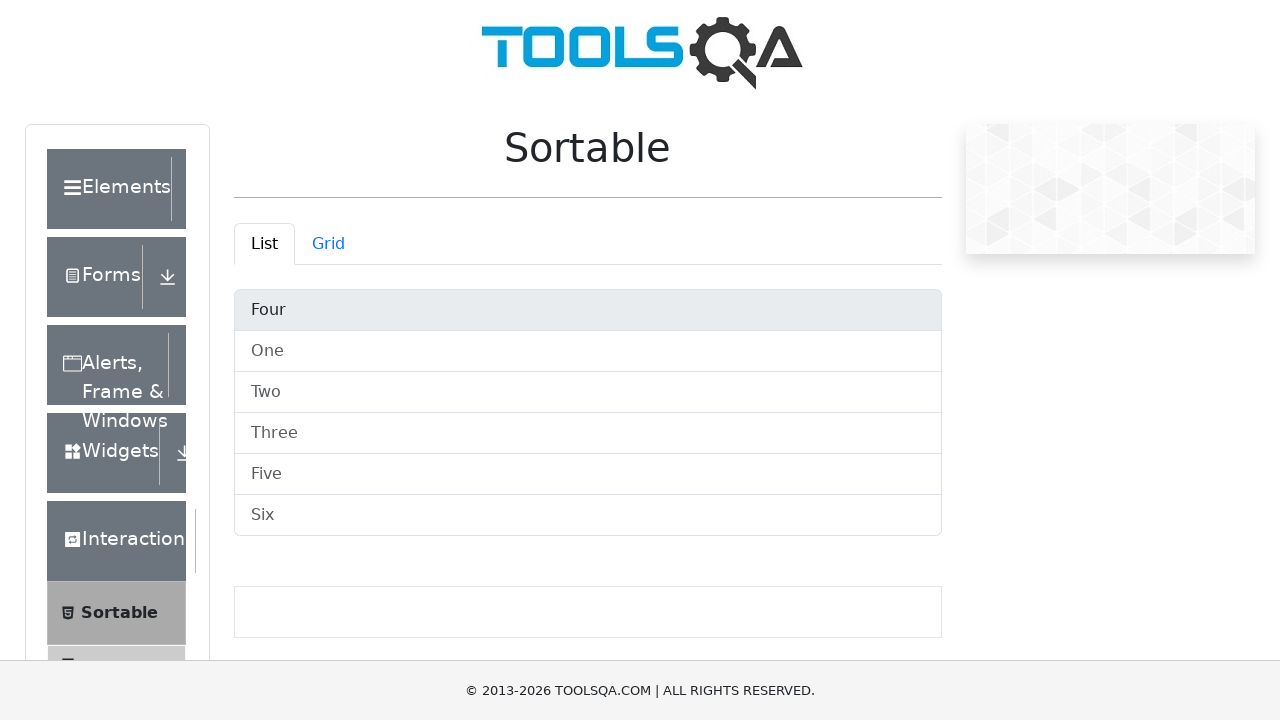

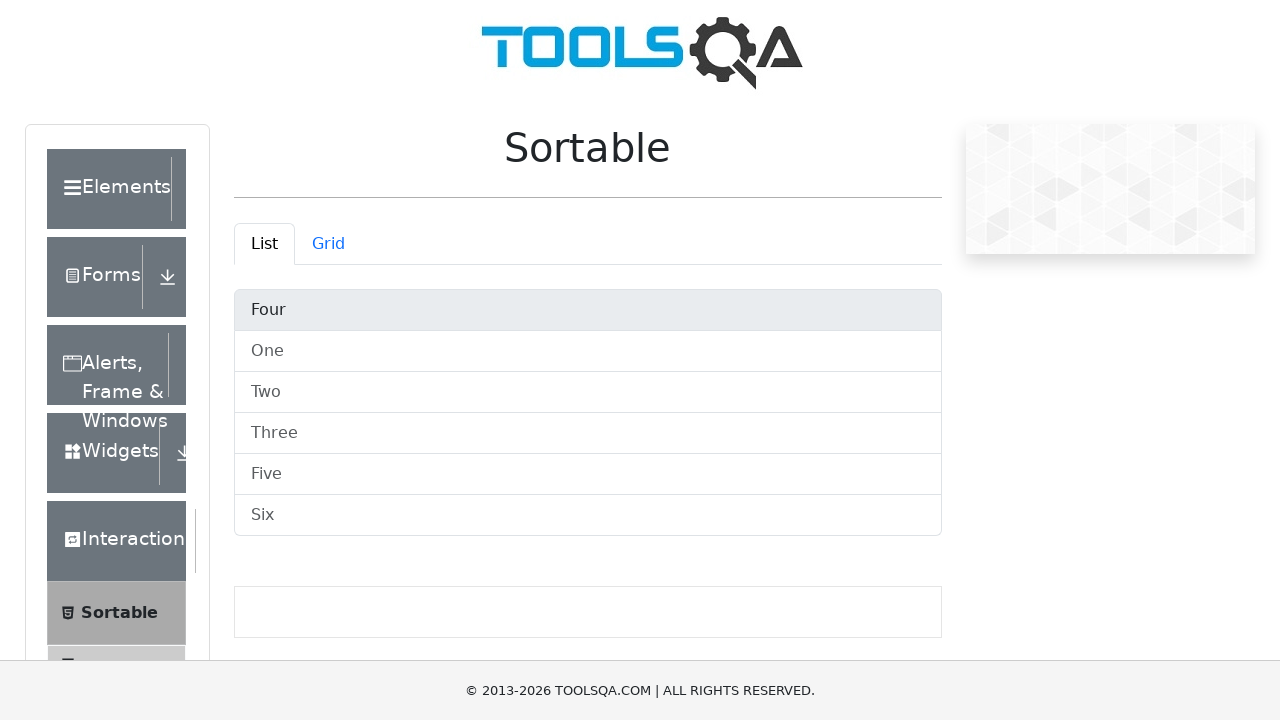